Tests alert handling functionality by triggering an alert button and accepting the alert dialog

Starting URL: https://rahulshettyacademy.com/AutomationPractice/

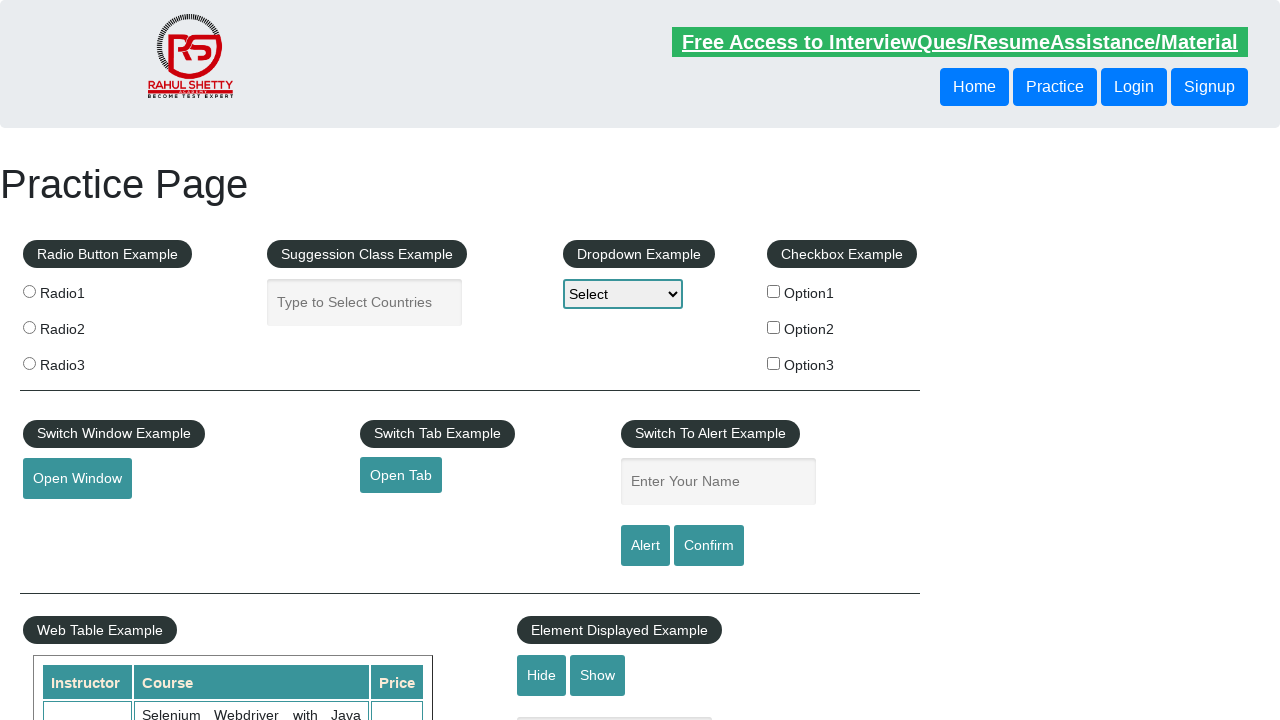

Set up dialog handler to accept alerts
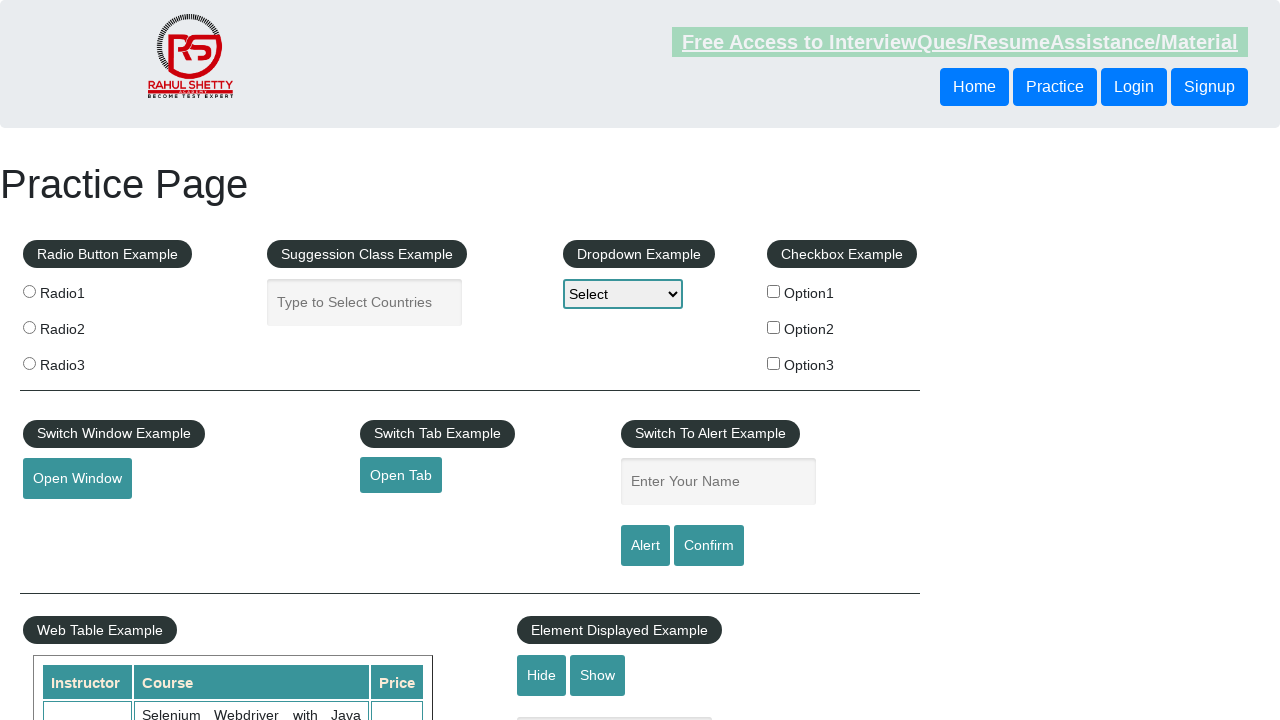

Clicked alert trigger button at (645, 546) on #alertbtn
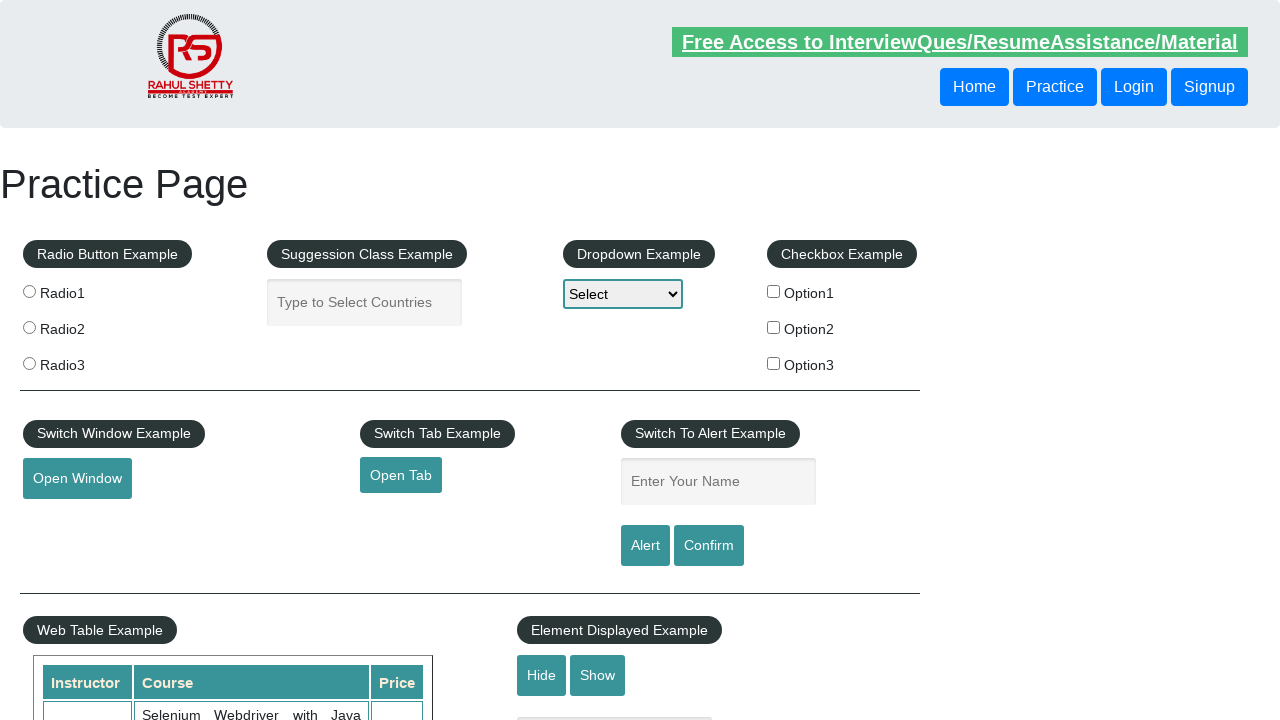

Waited for alert to be processed
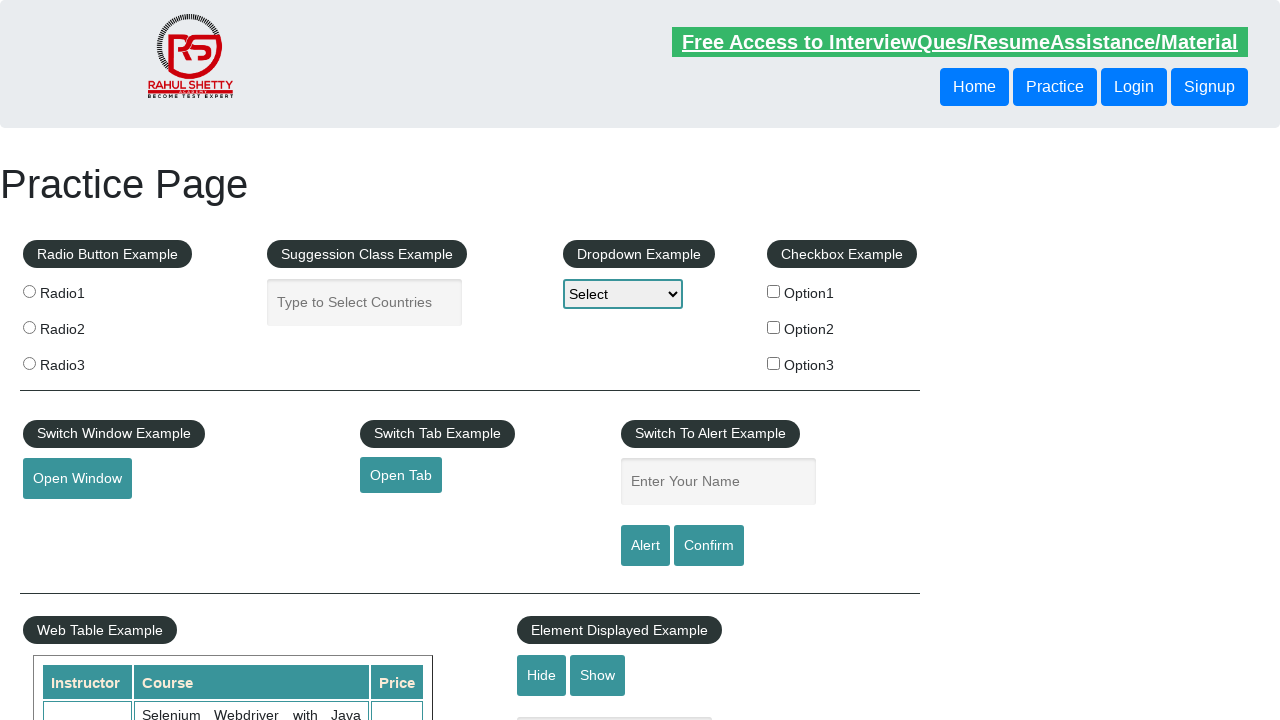

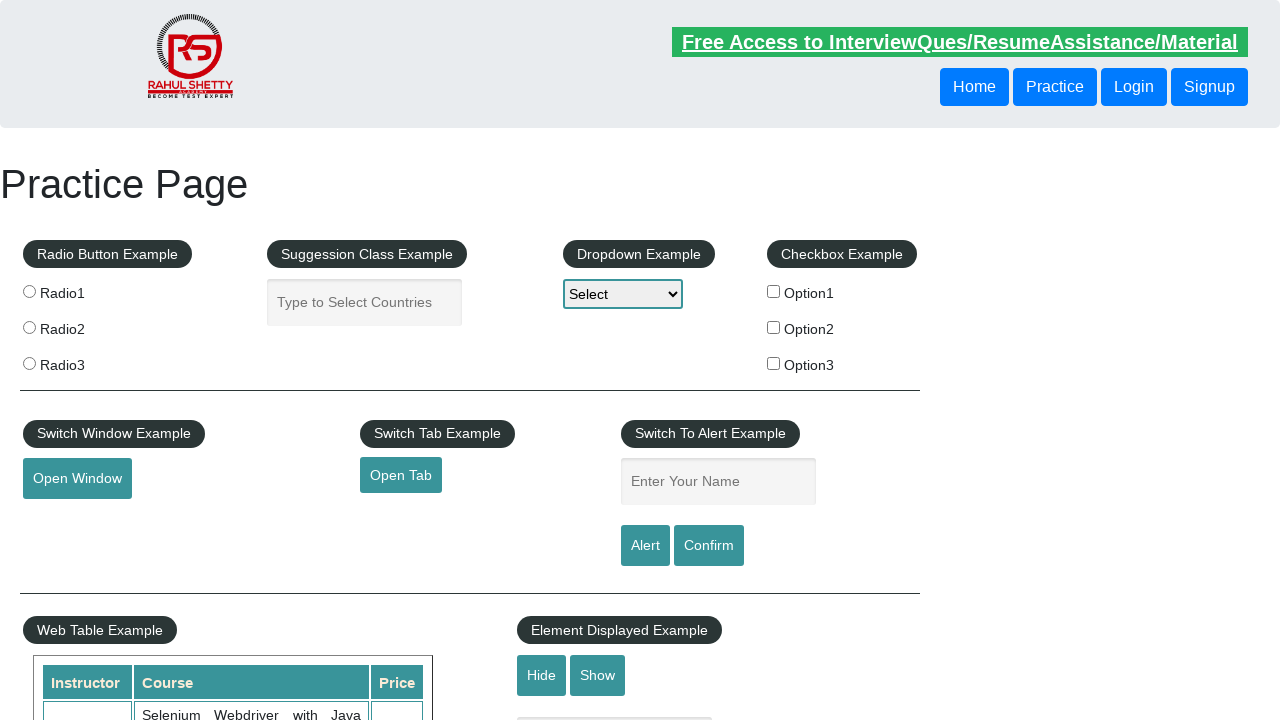